Tests that entered text is trimmed when editing a todo item

Starting URL: https://demo.playwright.dev/todomvc

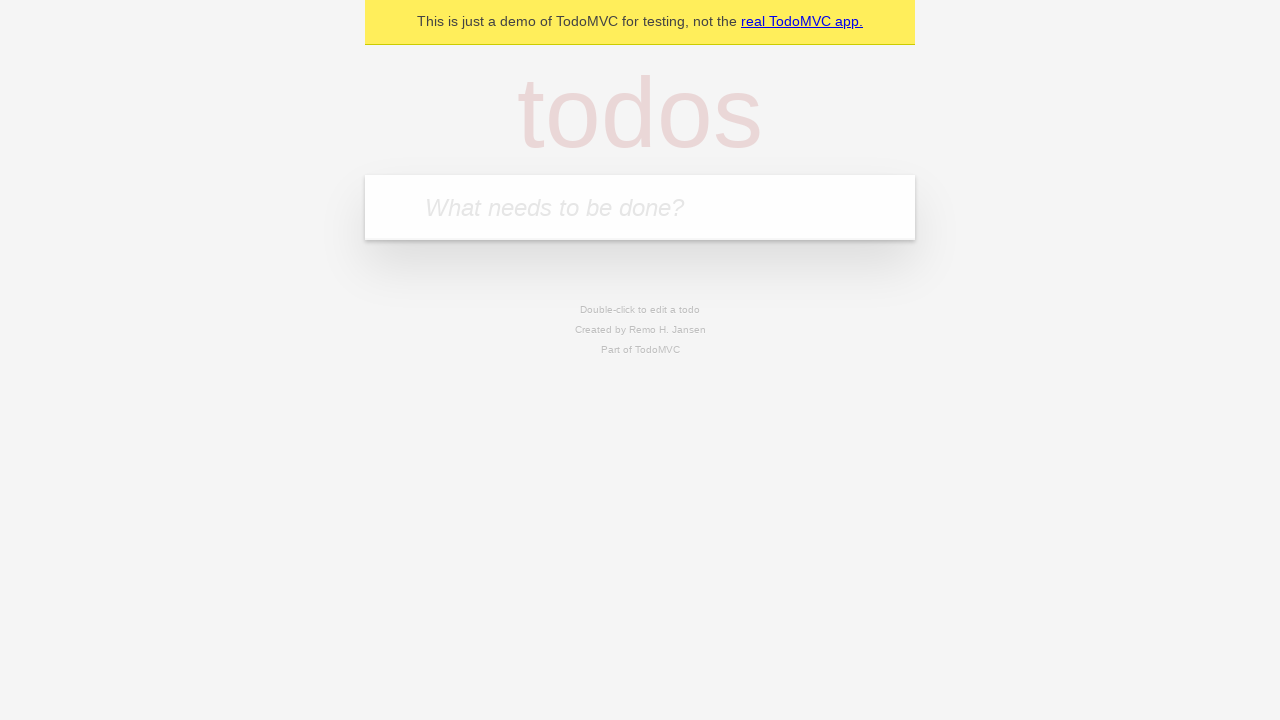

Filled new todo input with 'buy some cheese' on internal:attr=[placeholder="What needs to be done?"i]
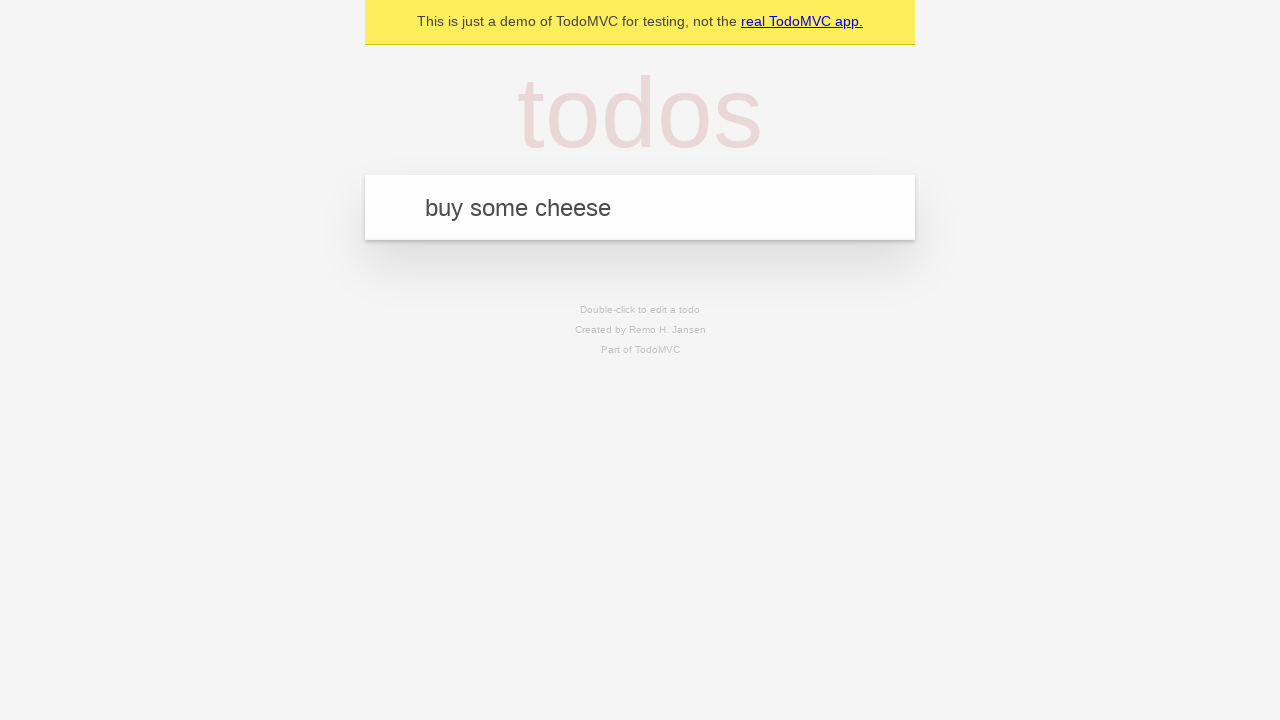

Pressed Enter to create first todo on internal:attr=[placeholder="What needs to be done?"i]
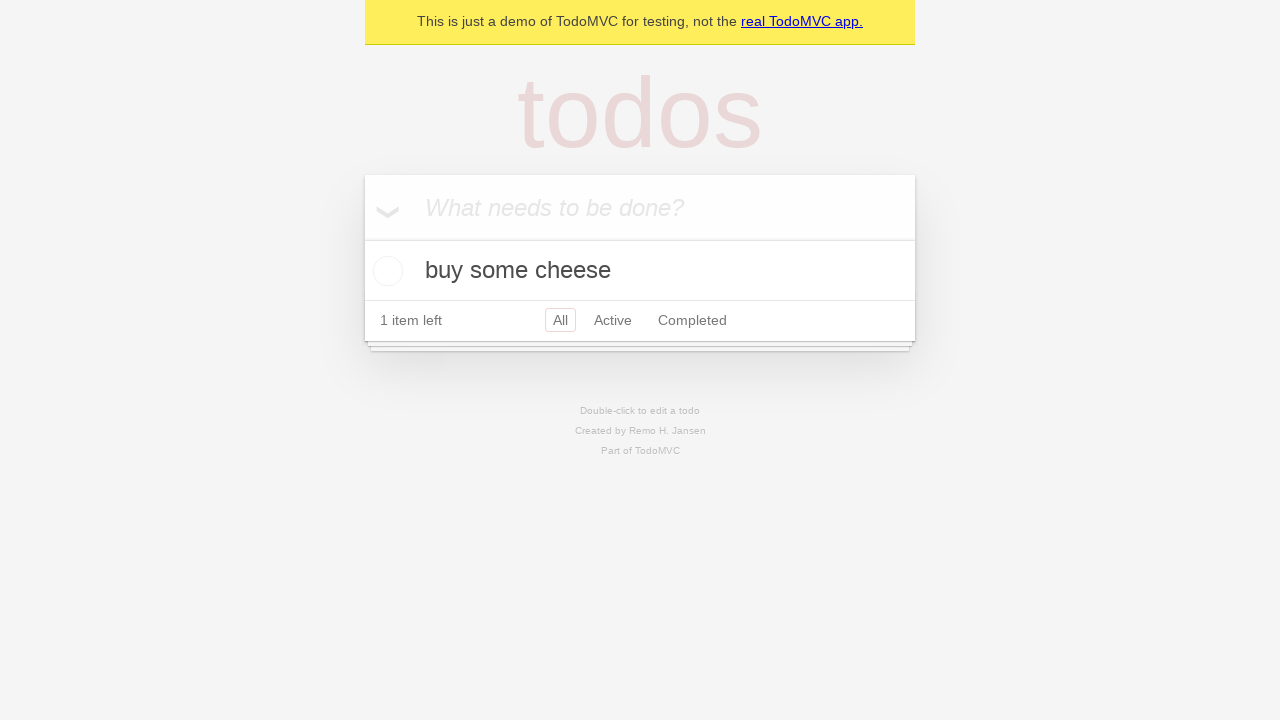

Filled new todo input with 'feed the cat' on internal:attr=[placeholder="What needs to be done?"i]
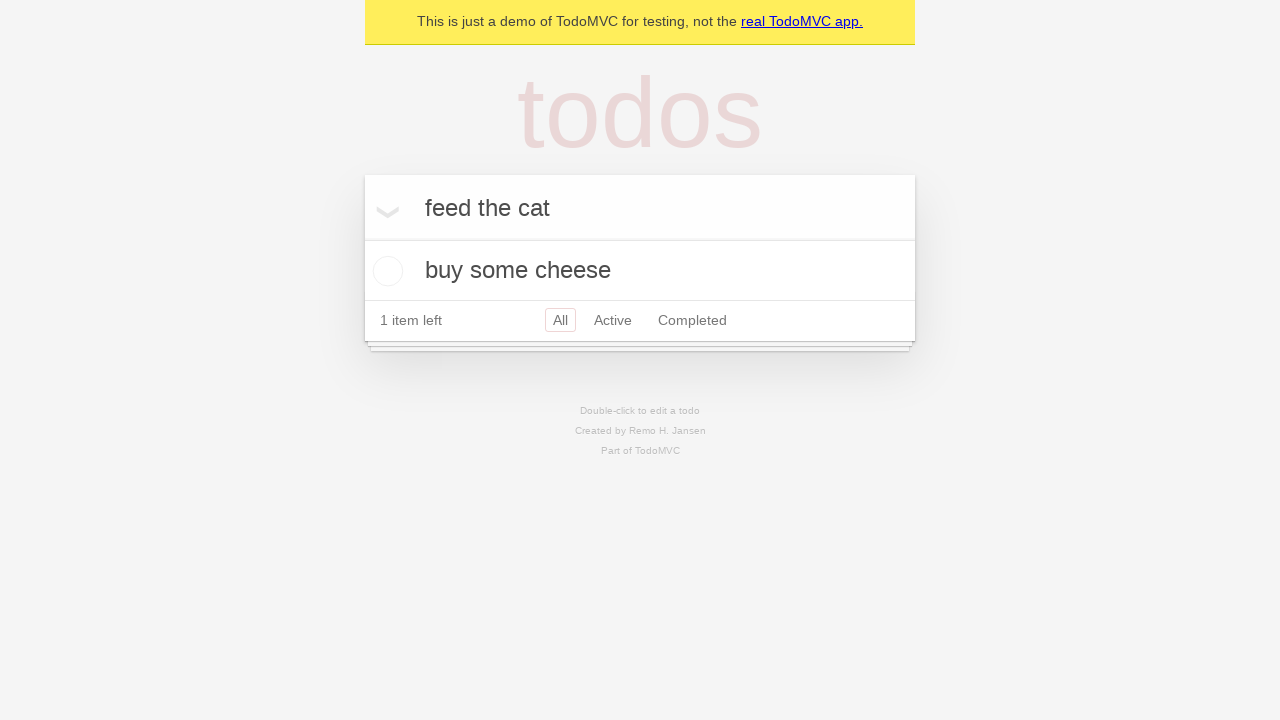

Pressed Enter to create second todo on internal:attr=[placeholder="What needs to be done?"i]
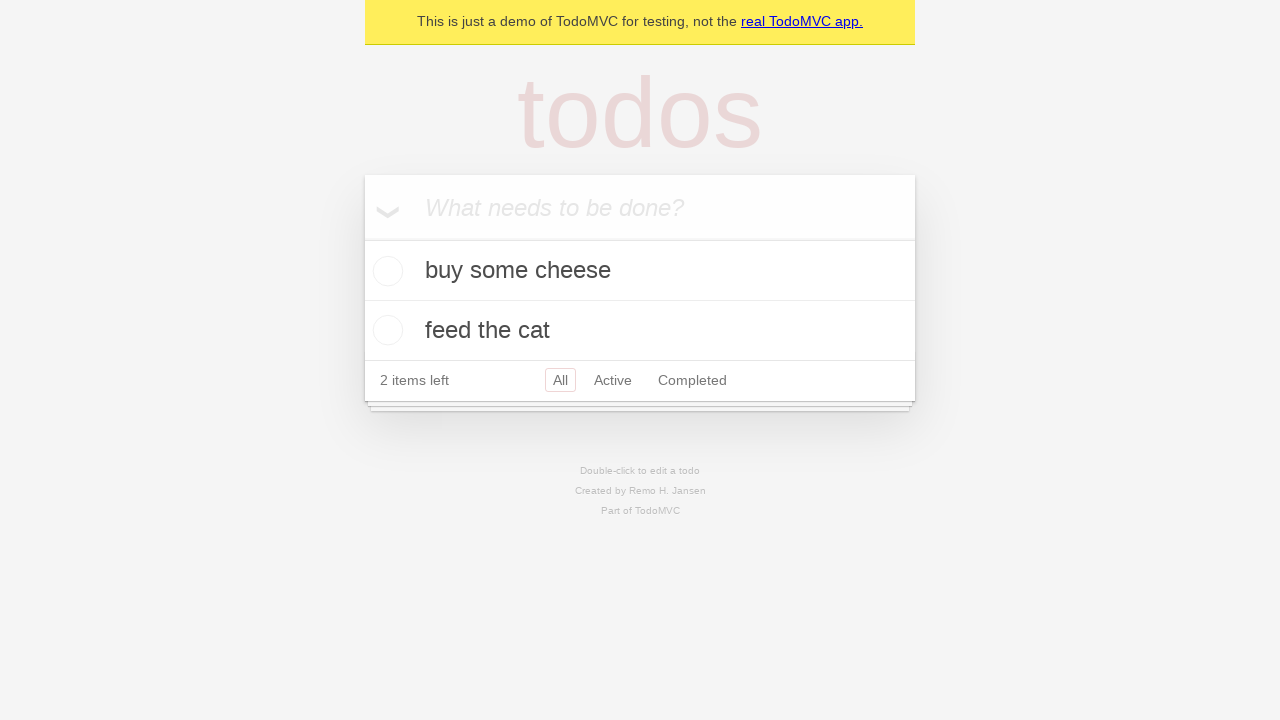

Filled new todo input with 'book a doctors appointment' on internal:attr=[placeholder="What needs to be done?"i]
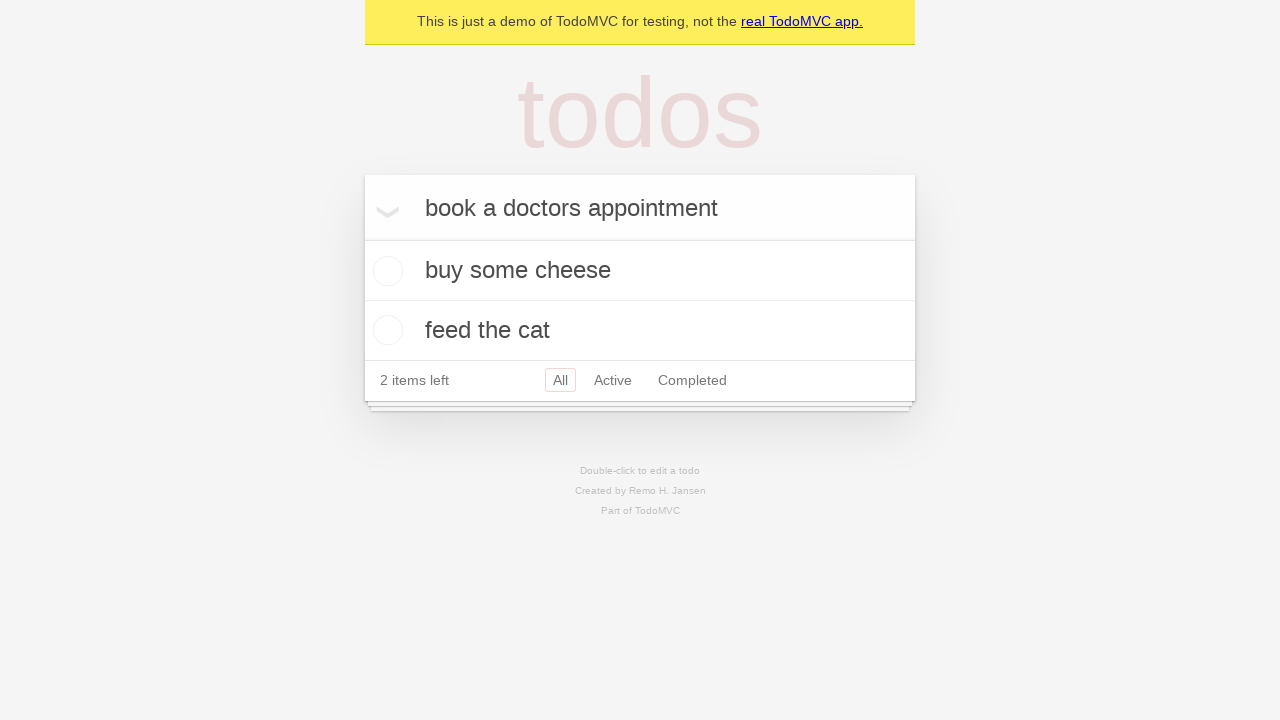

Pressed Enter to create third todo on internal:attr=[placeholder="What needs to be done?"i]
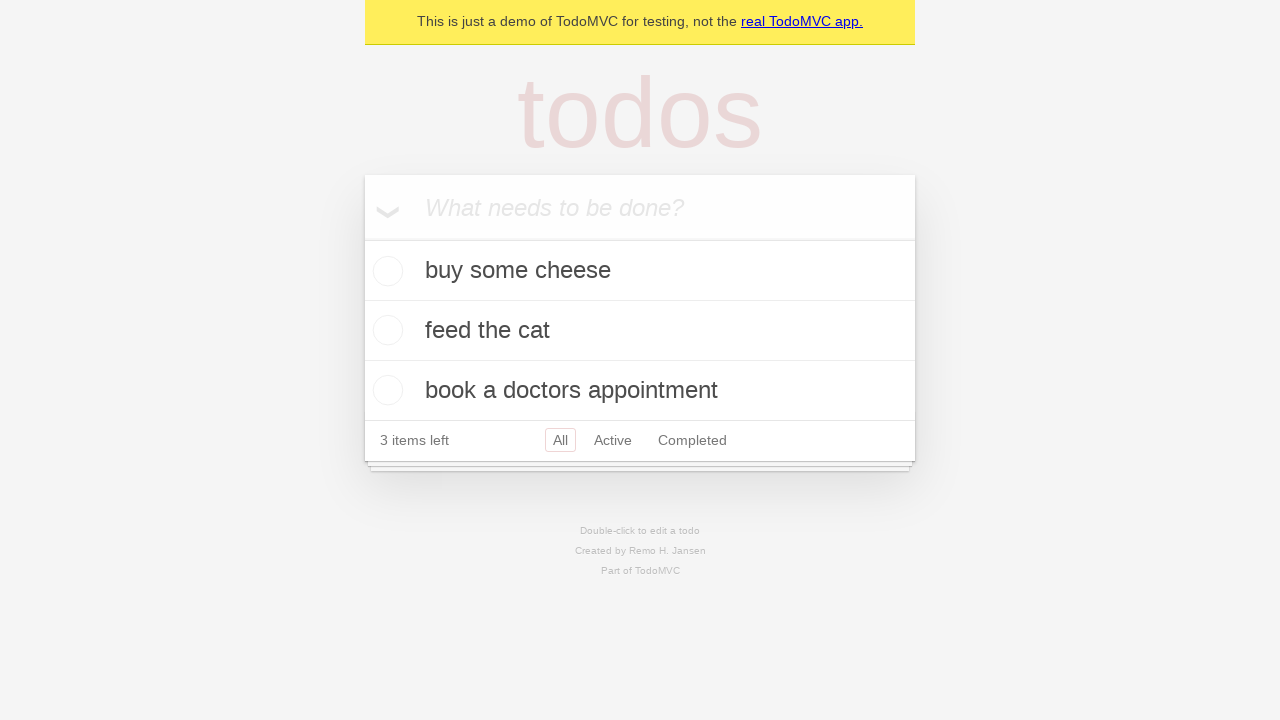

Double-clicked second todo item to enter edit mode at (640, 331) on internal:testid=[data-testid="todo-item"s] >> nth=1
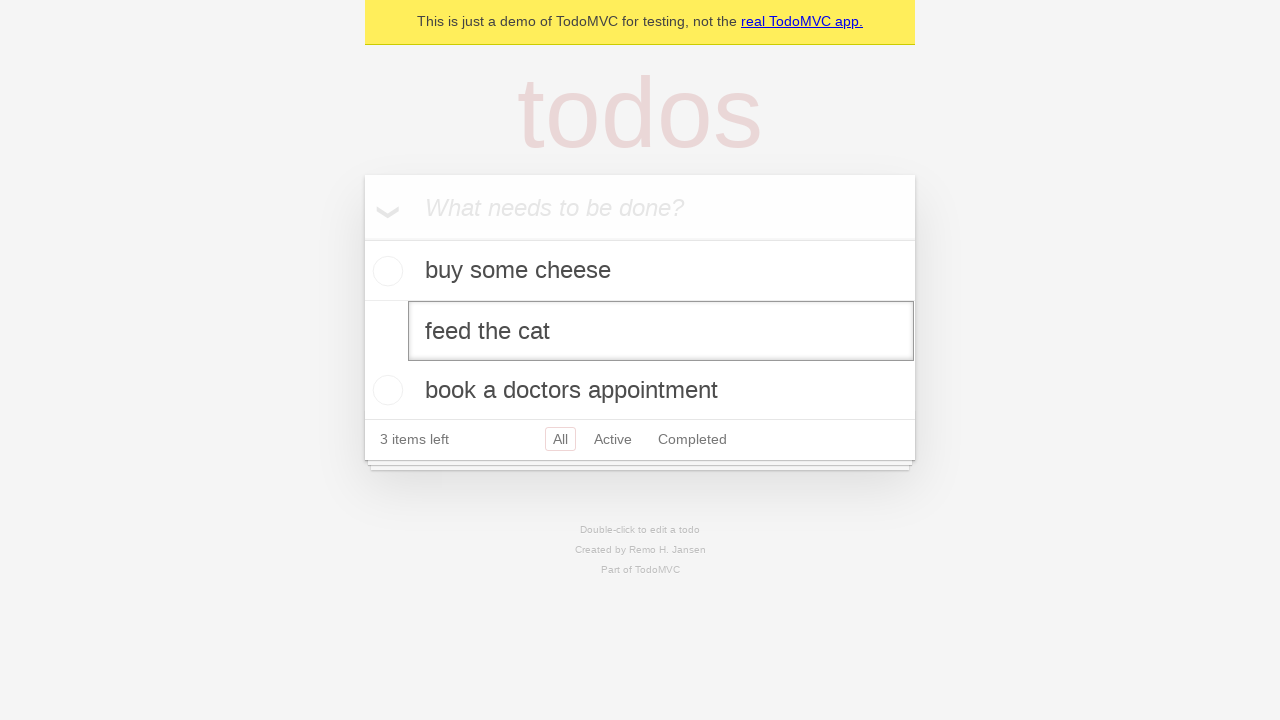

Filled edit field with text containing leading and trailing spaces on internal:testid=[data-testid="todo-item"s] >> nth=1 >> internal:role=textbox[nam
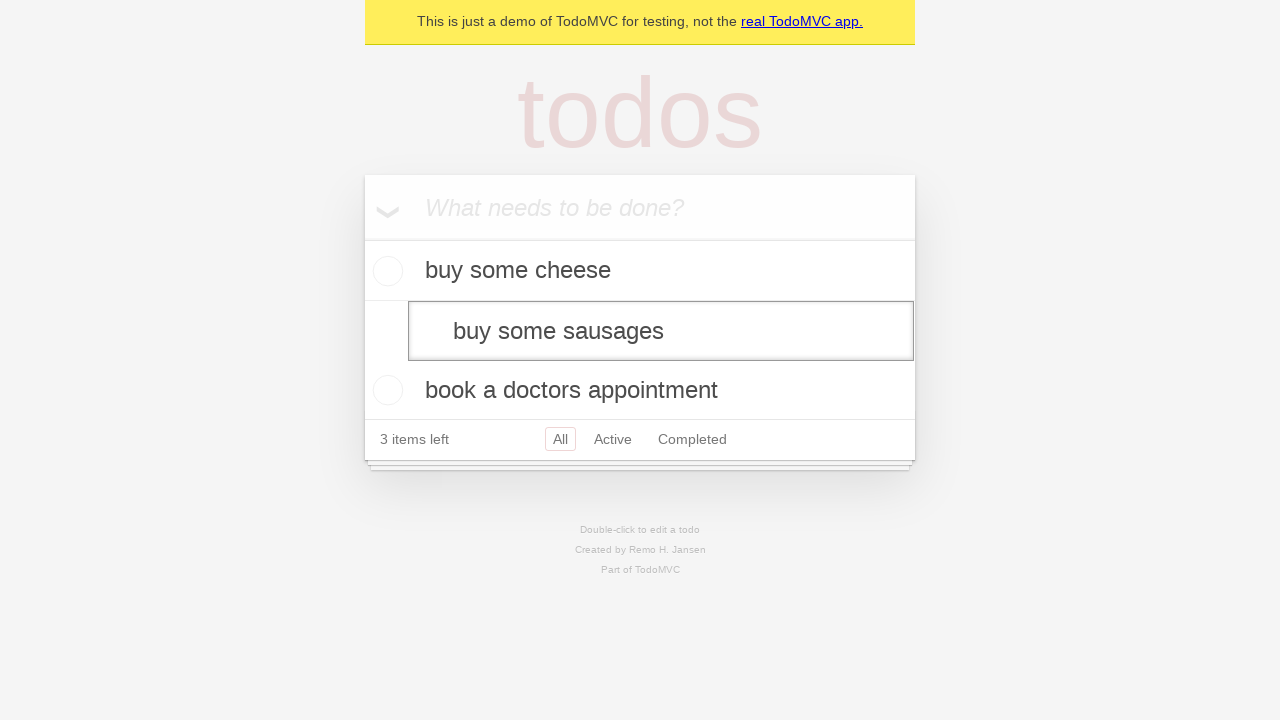

Pressed Enter to confirm edit and verify text is trimmed on internal:testid=[data-testid="todo-item"s] >> nth=1 >> internal:role=textbox[nam
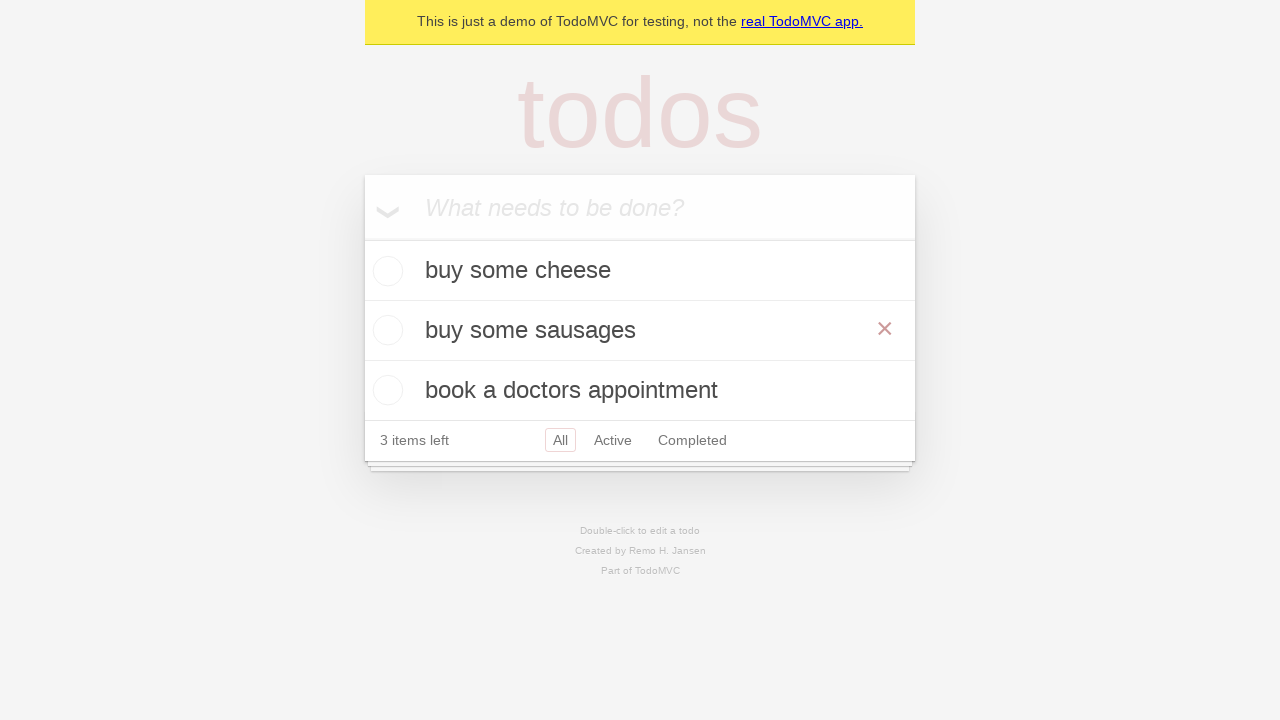

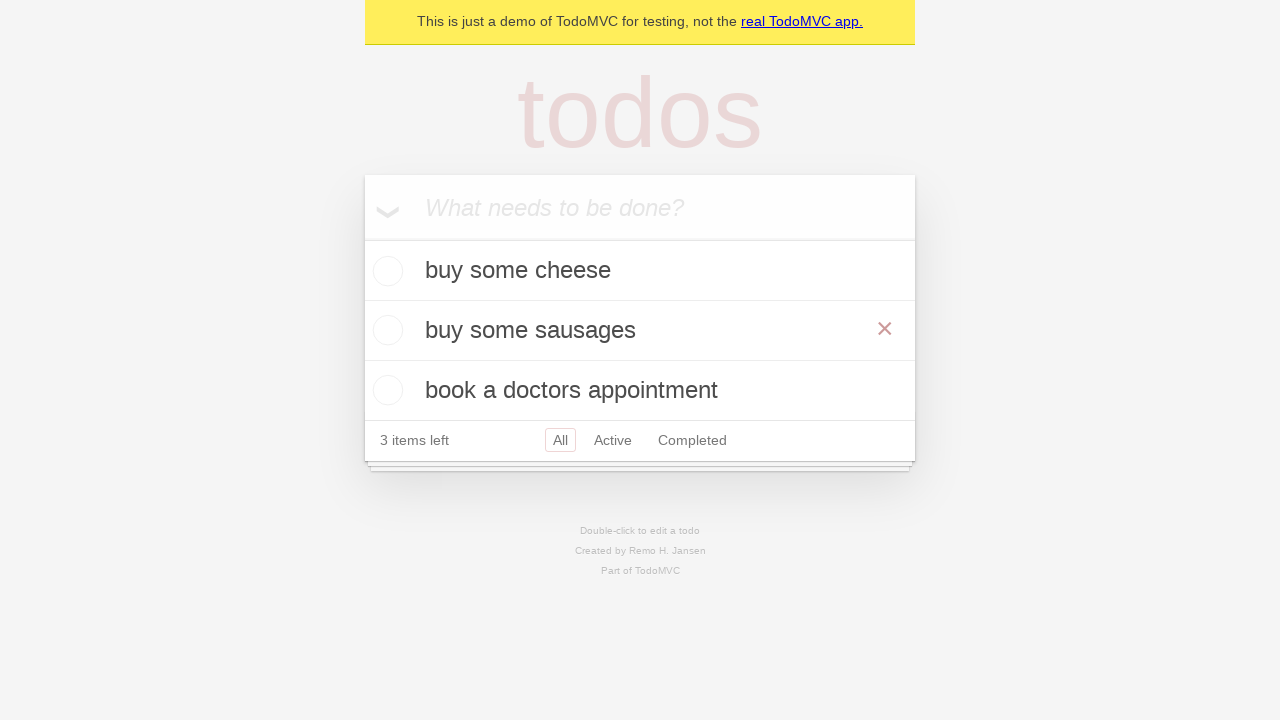